Tests that the toggle-all checkbox updates state when individual items are completed or cleared

Starting URL: https://demo.playwright.dev/todomvc

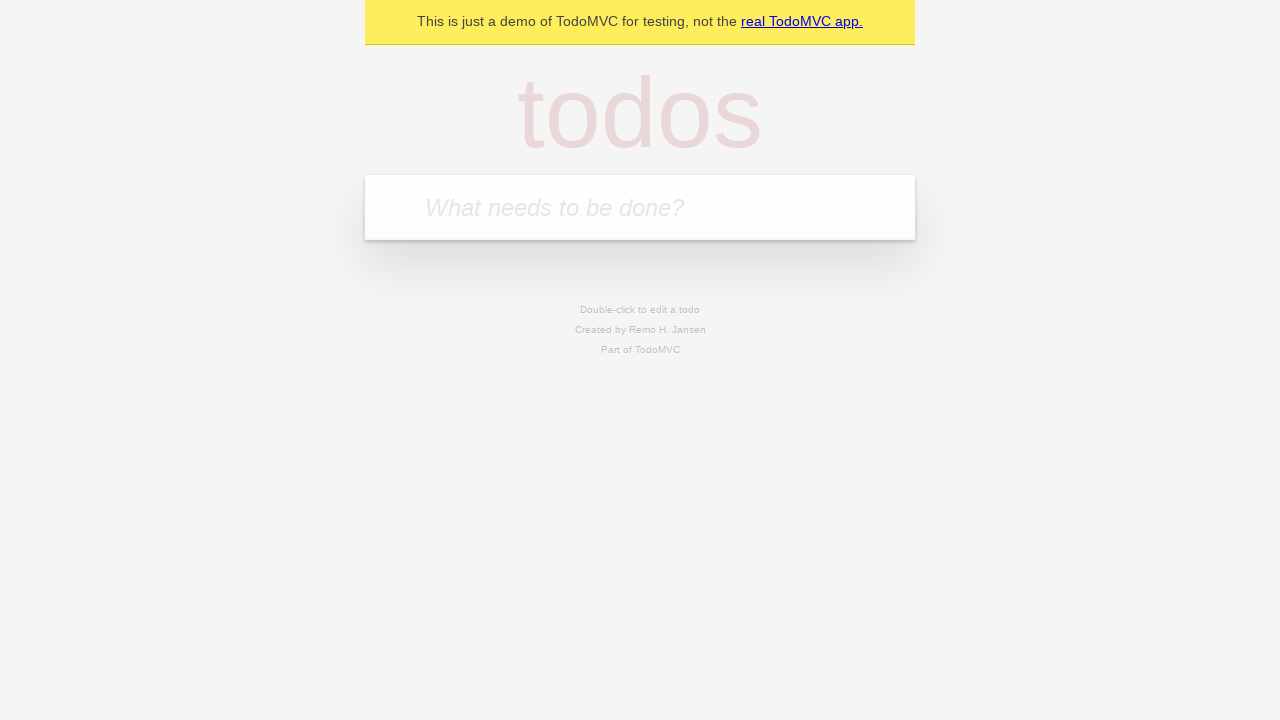

Filled new todo input with 'buy some cheese' on .new-todo
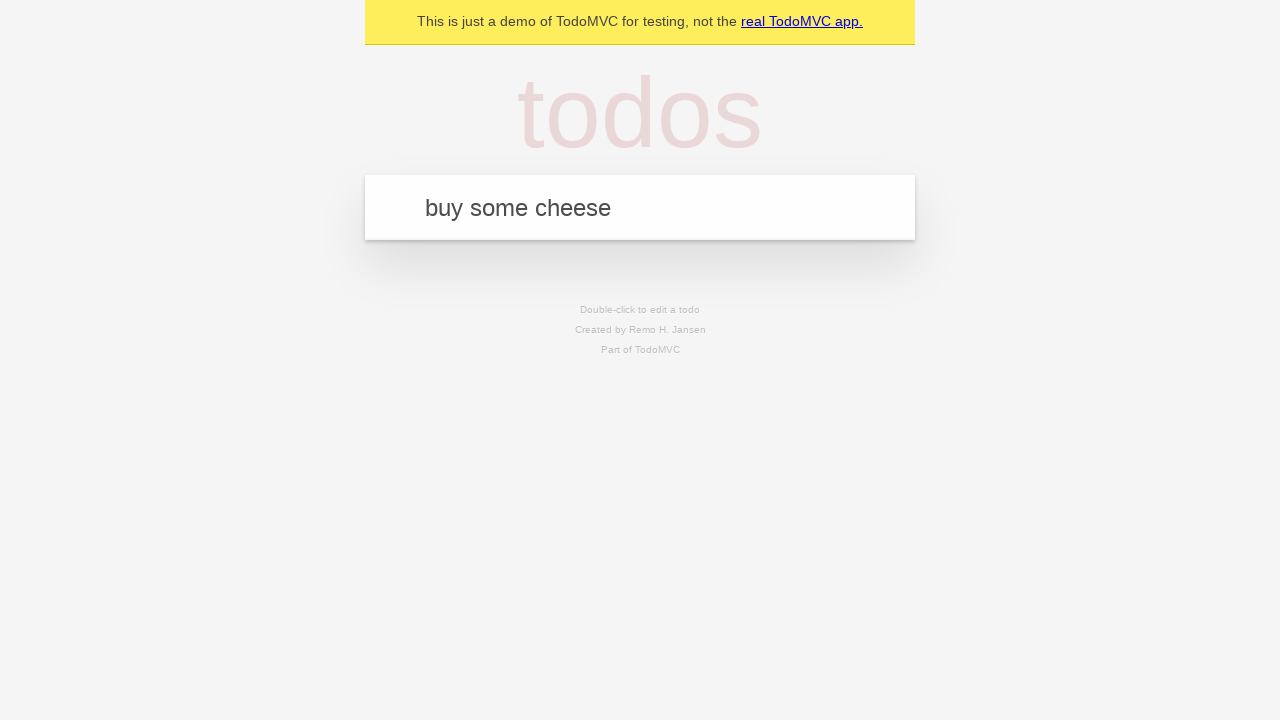

Pressed Enter to add first todo on .new-todo
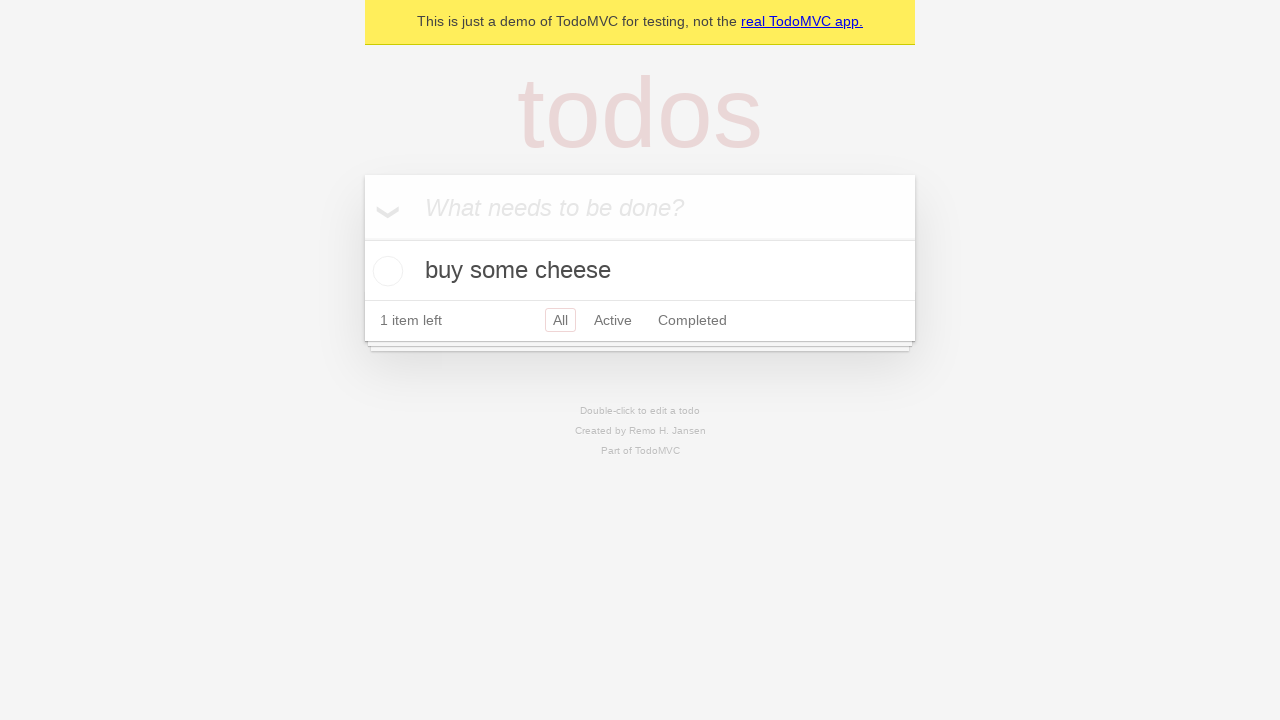

Filled new todo input with 'feed the cat' on .new-todo
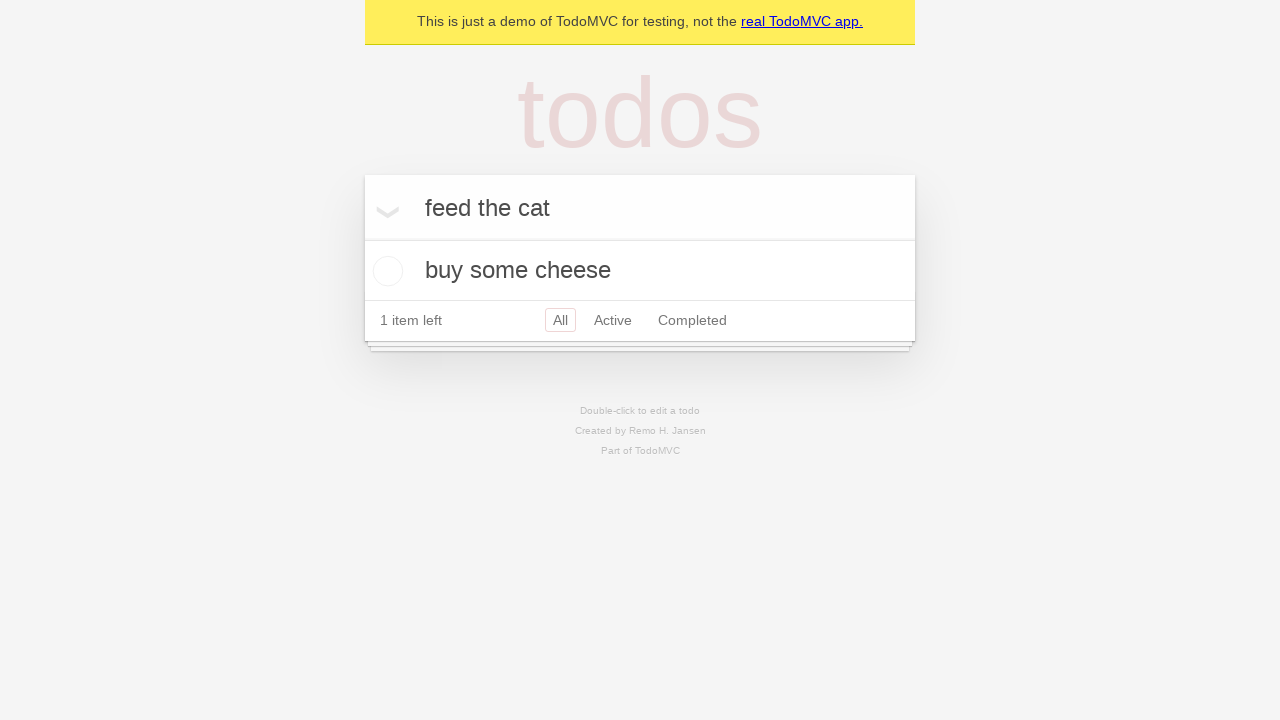

Pressed Enter to add second todo on .new-todo
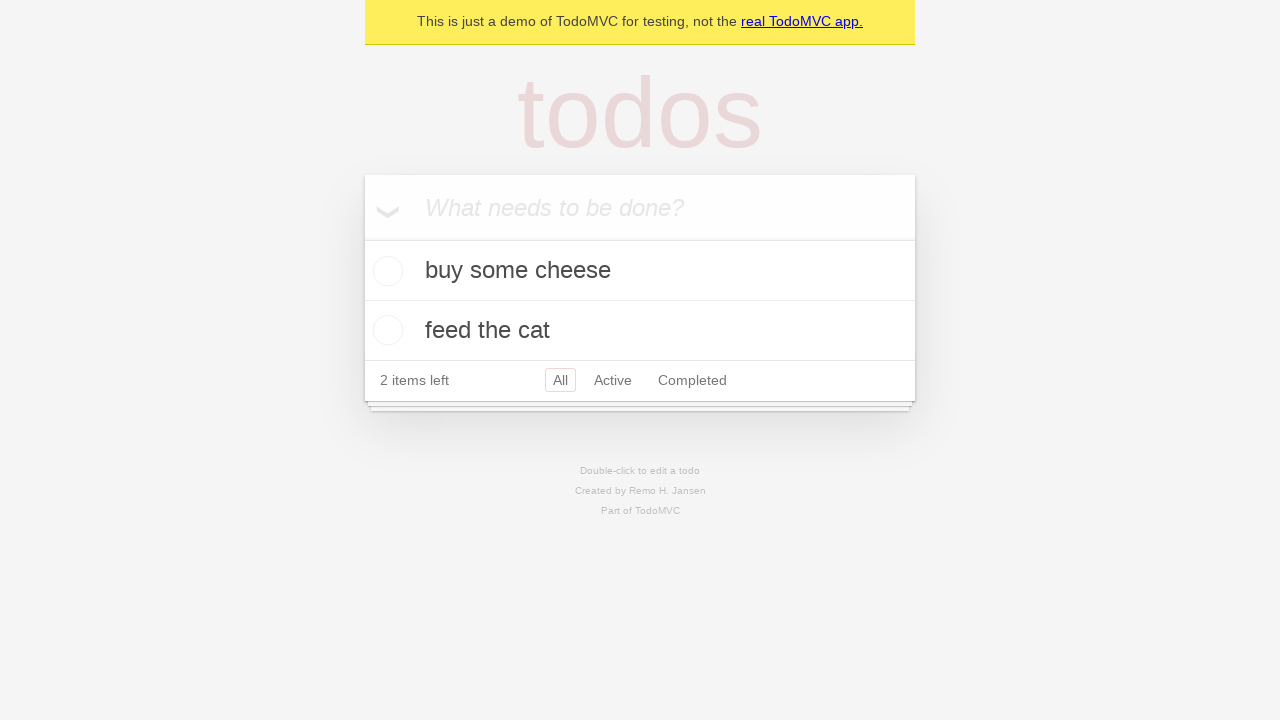

Filled new todo input with 'book a doctors appointment' on .new-todo
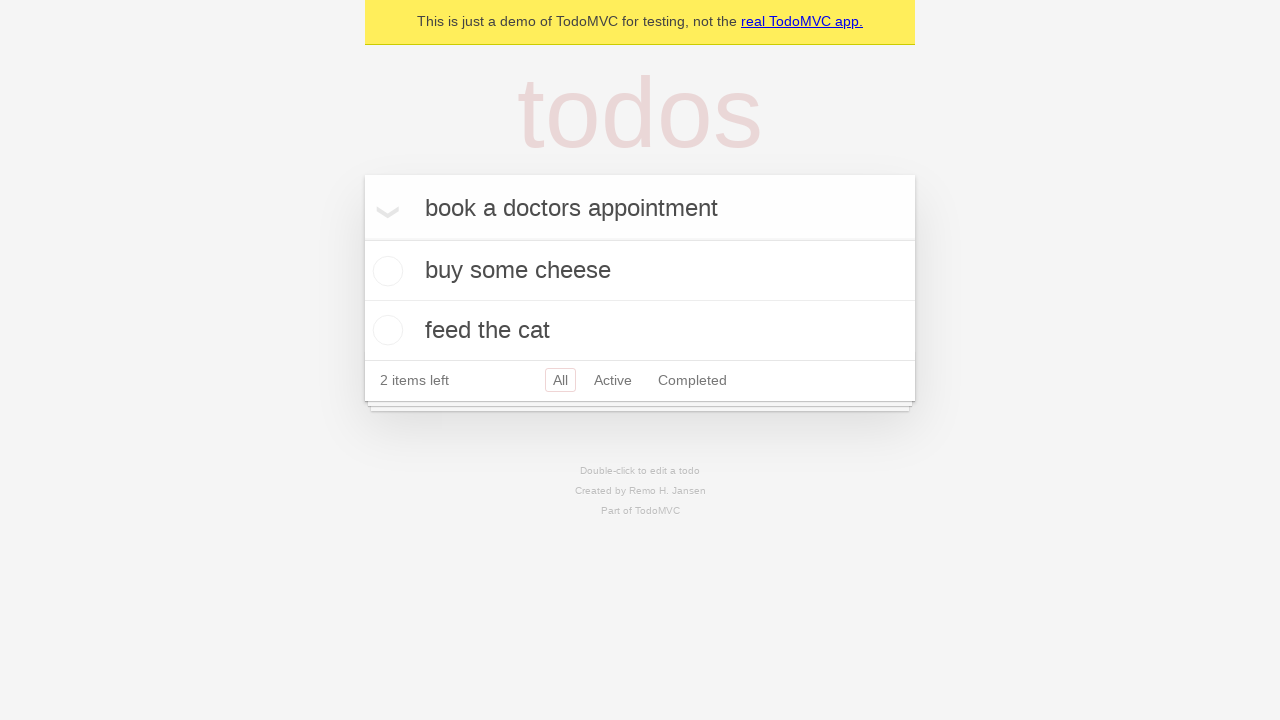

Pressed Enter to add third todo on .new-todo
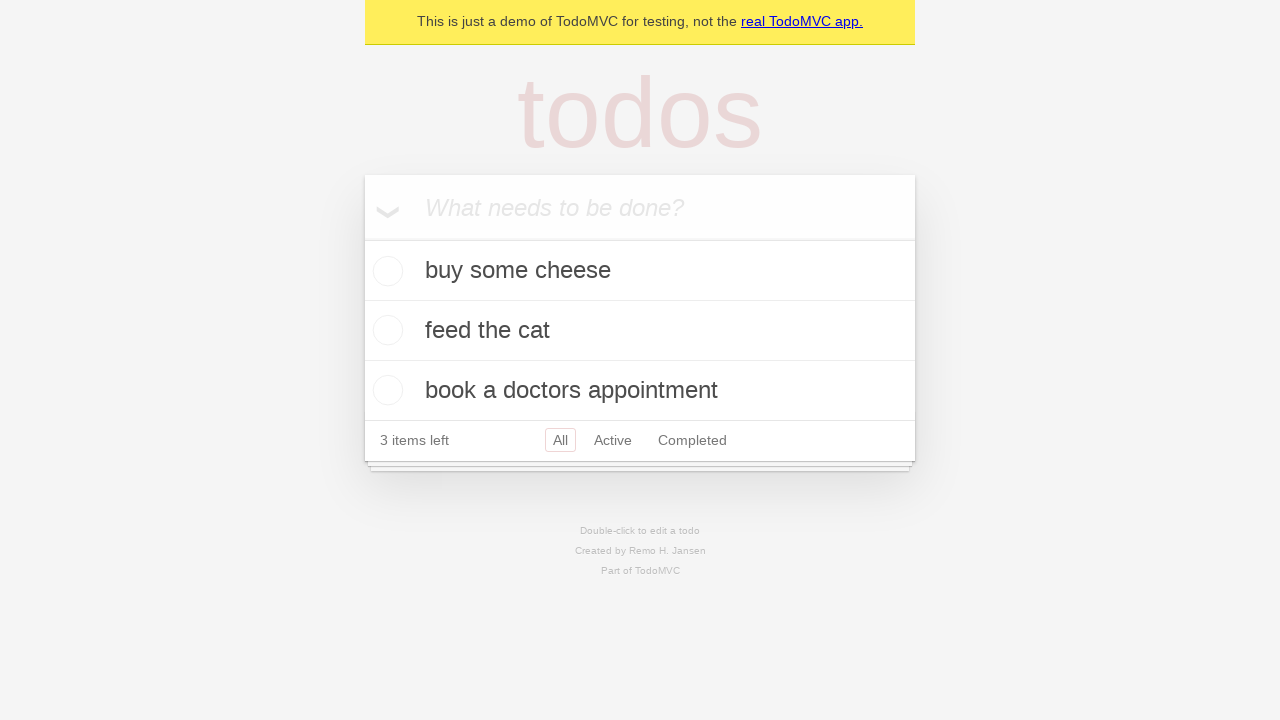

Checked toggle-all checkbox to mark all todos as completed at (362, 238) on .toggle-all
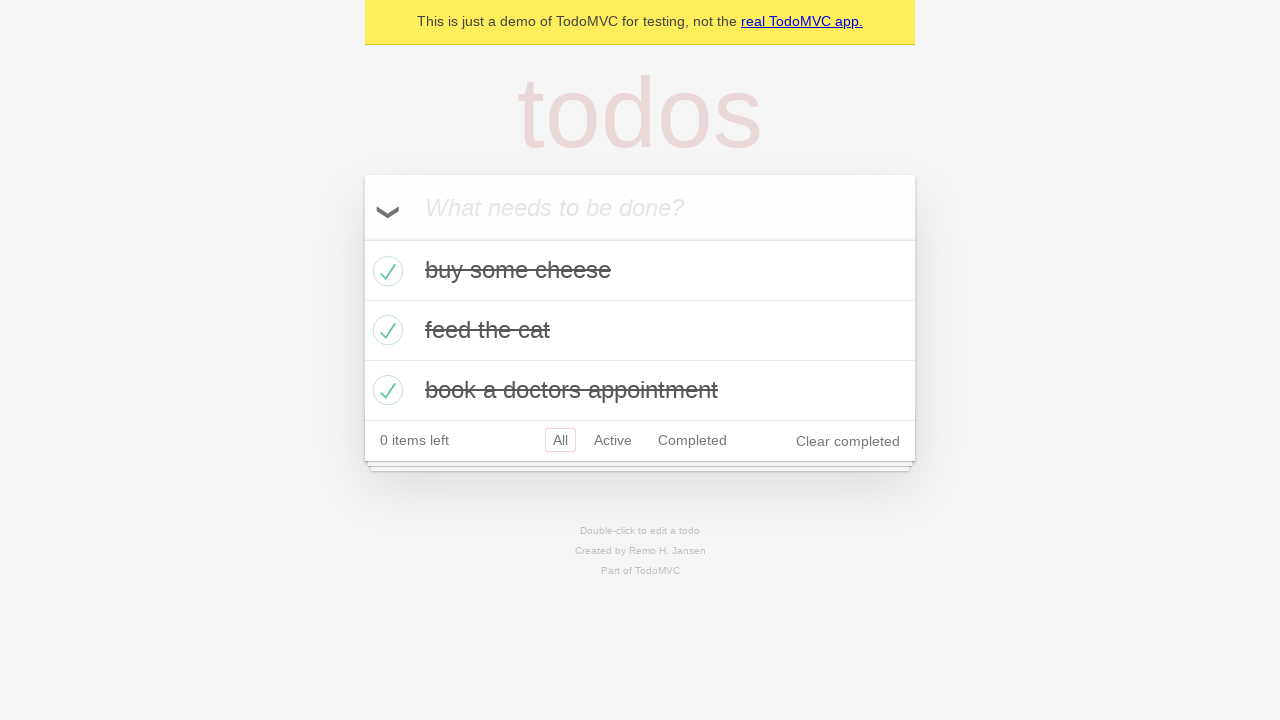

Unchecked first todo to mark it as incomplete at (385, 271) on .todo-list li >> nth=0 >> .toggle
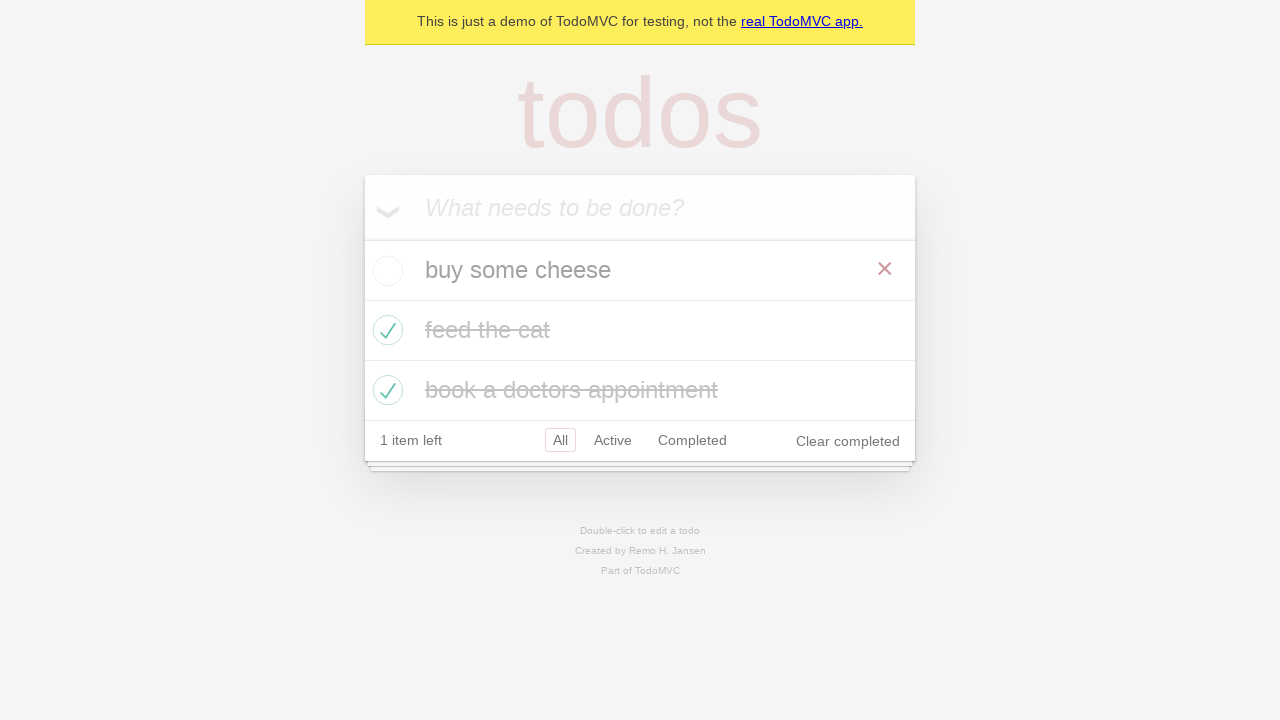

Re-checked first todo to mark it as completed again at (385, 271) on .todo-list li >> nth=0 >> .toggle
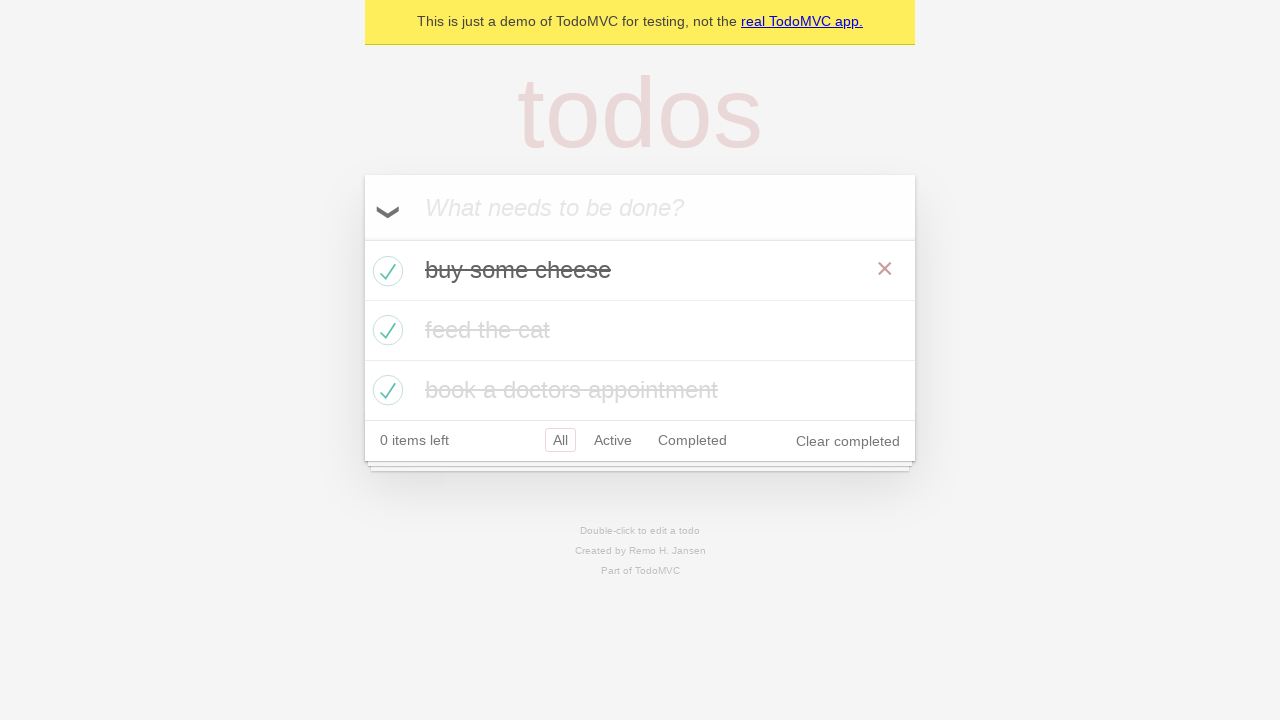

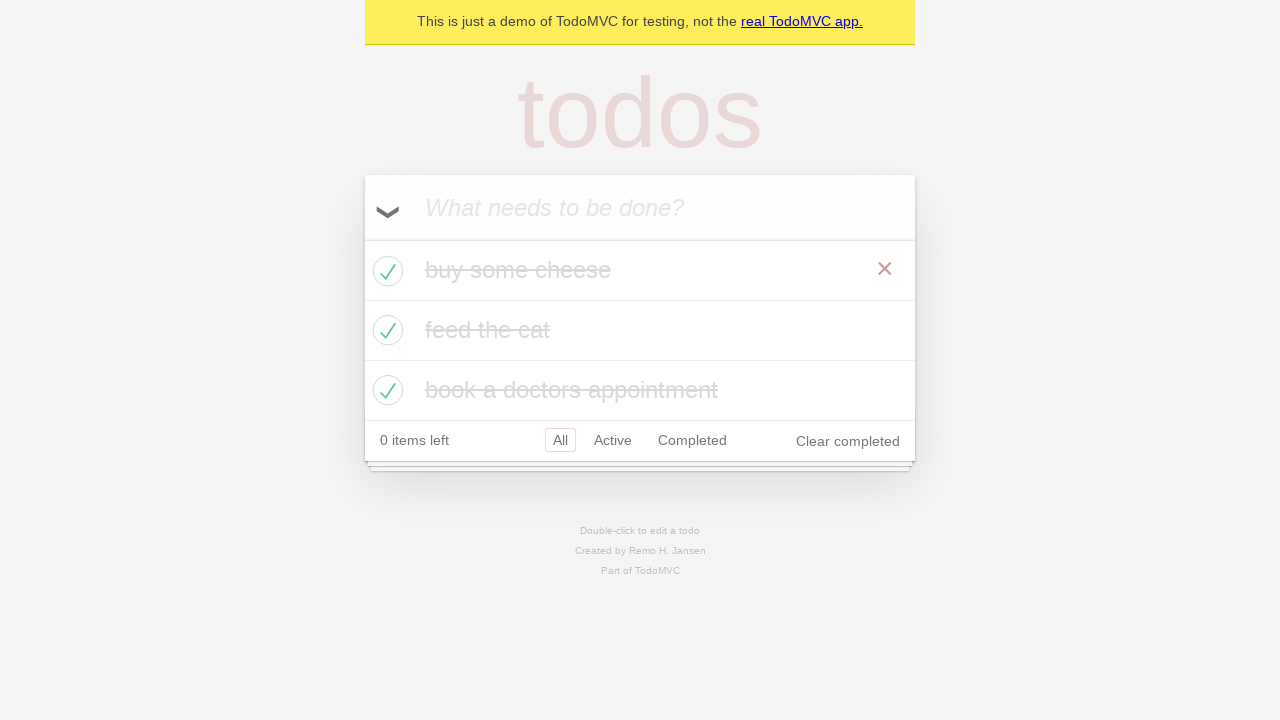